Tests random item selection by Ctrl+clicking specific items (1, 3, 6, 11)

Starting URL: https://automationfc.github.io/jquery-selectable/

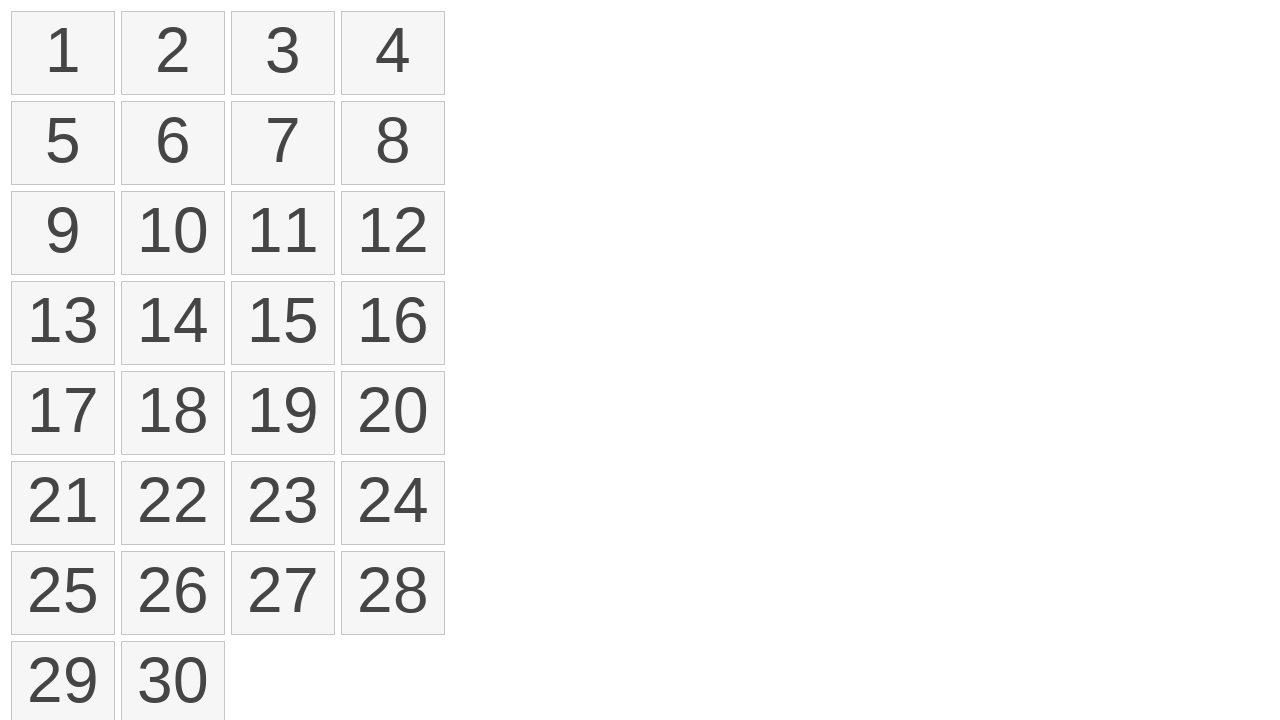

Waited for selectable items to load
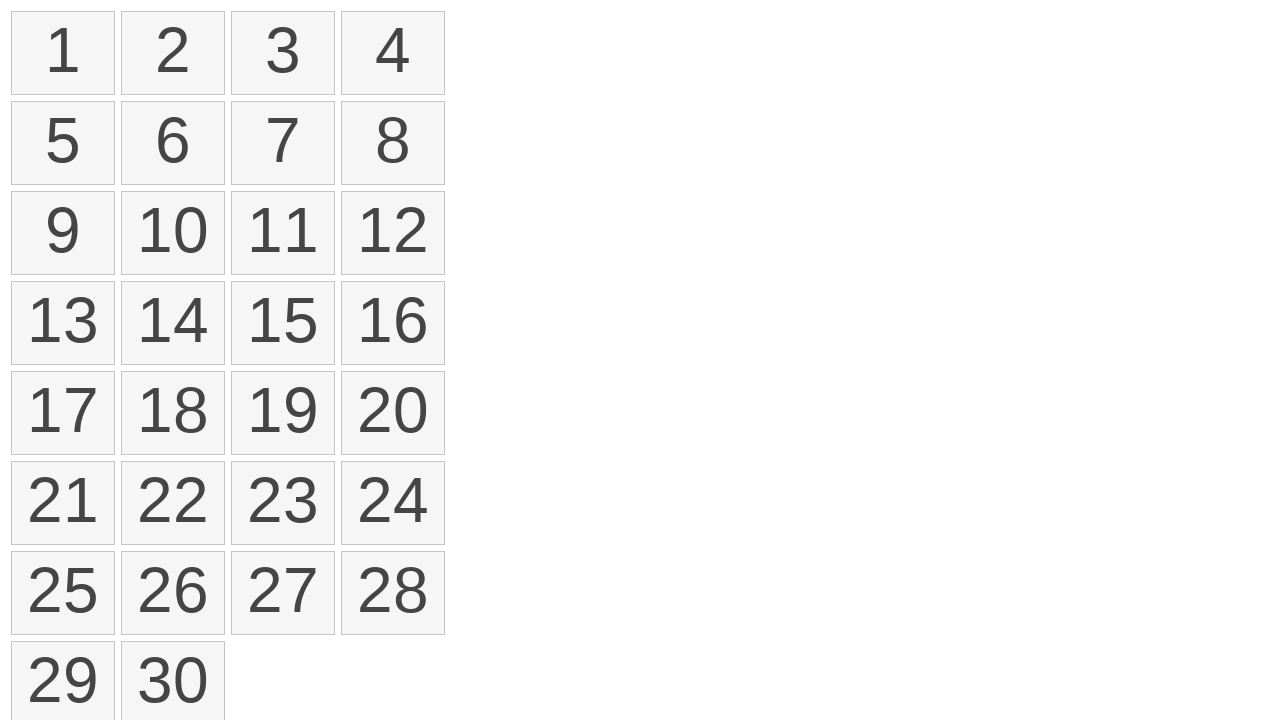

Pressed Control key down for multi-select
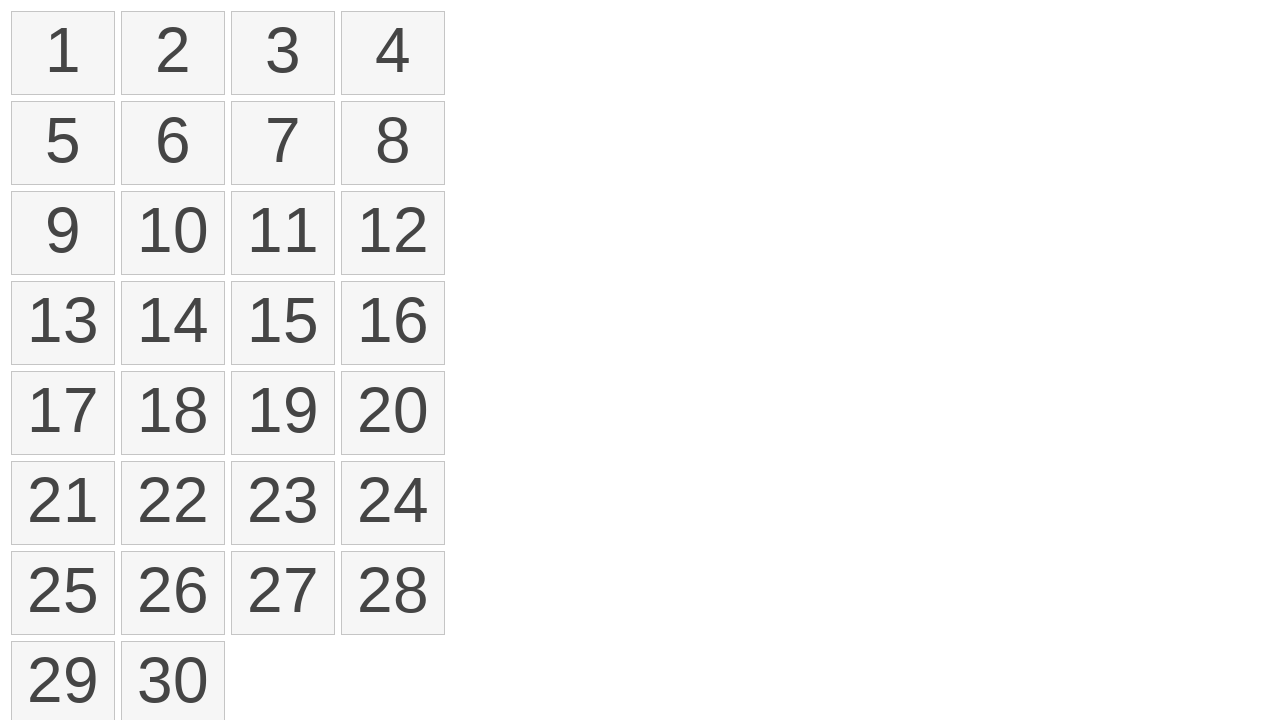

Ctrl+clicked item at index 0 at (63, 53) on li.ui-state-default >> nth=0
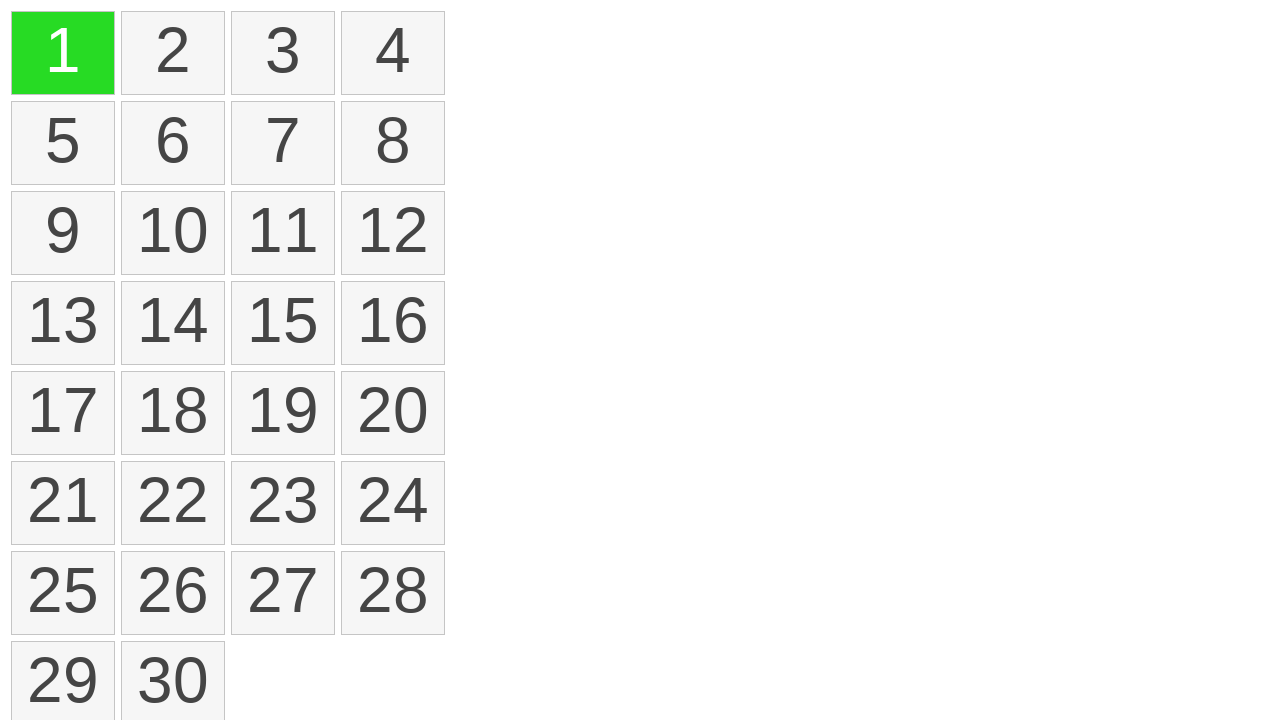

Ctrl+clicked item at index 2 at (283, 53) on li.ui-state-default >> nth=2
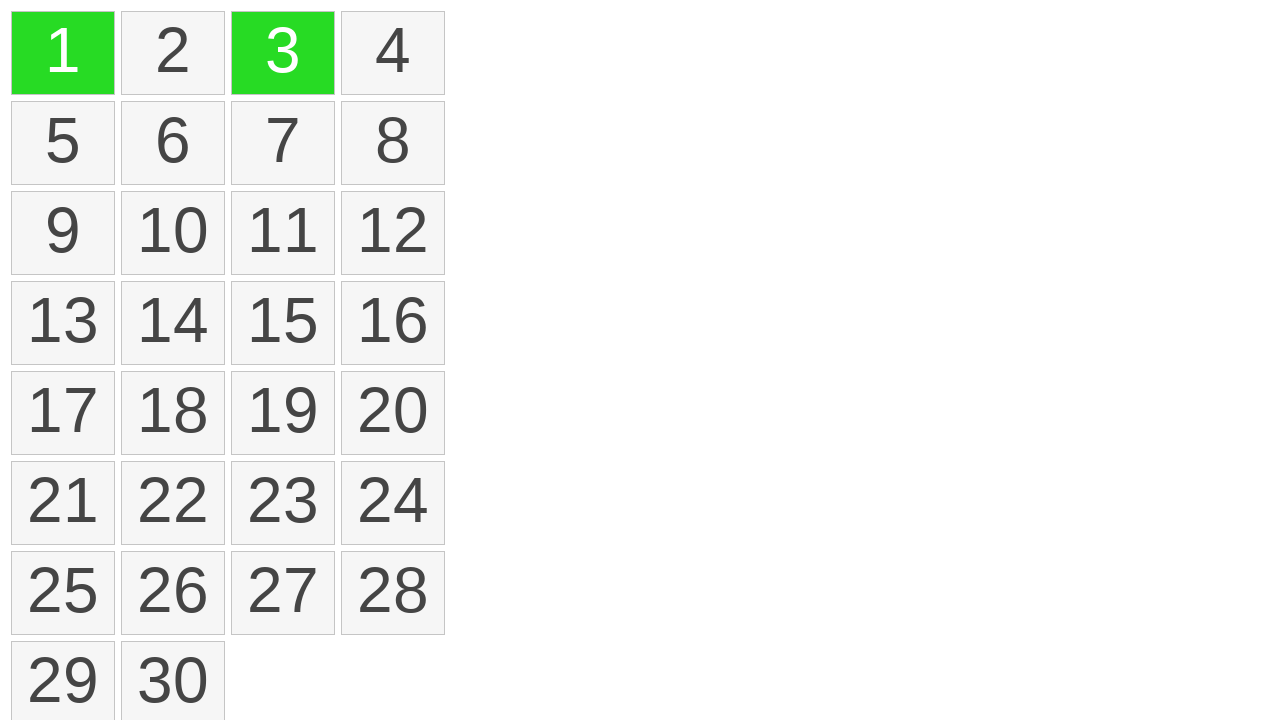

Ctrl+clicked item at index 5 at (173, 143) on li.ui-state-default >> nth=5
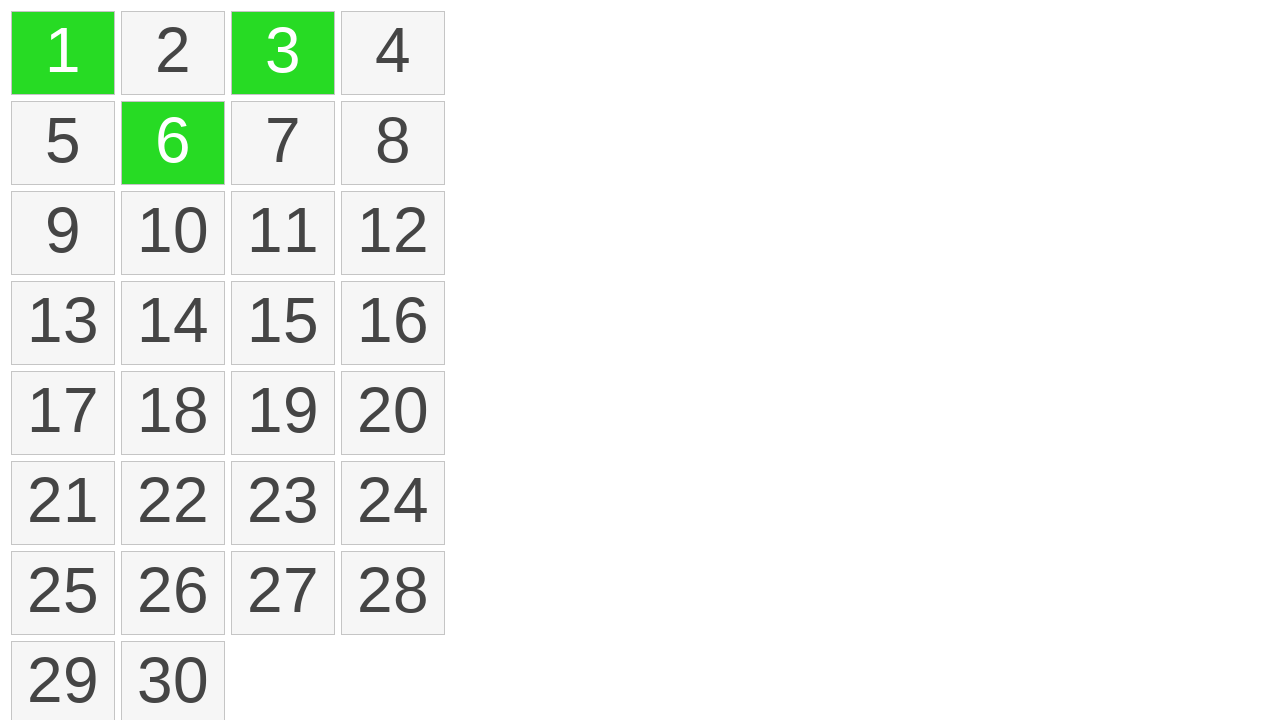

Ctrl+clicked item at index 10 at (283, 233) on li.ui-state-default >> nth=10
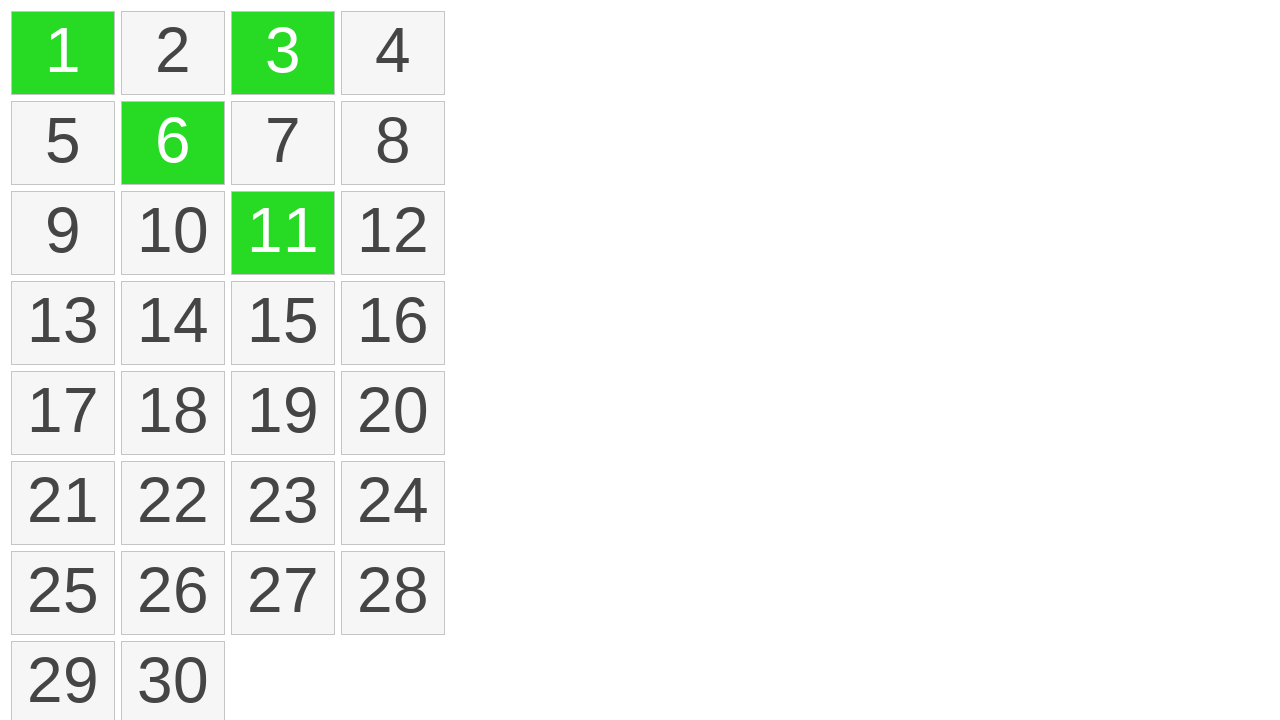

Released Control key
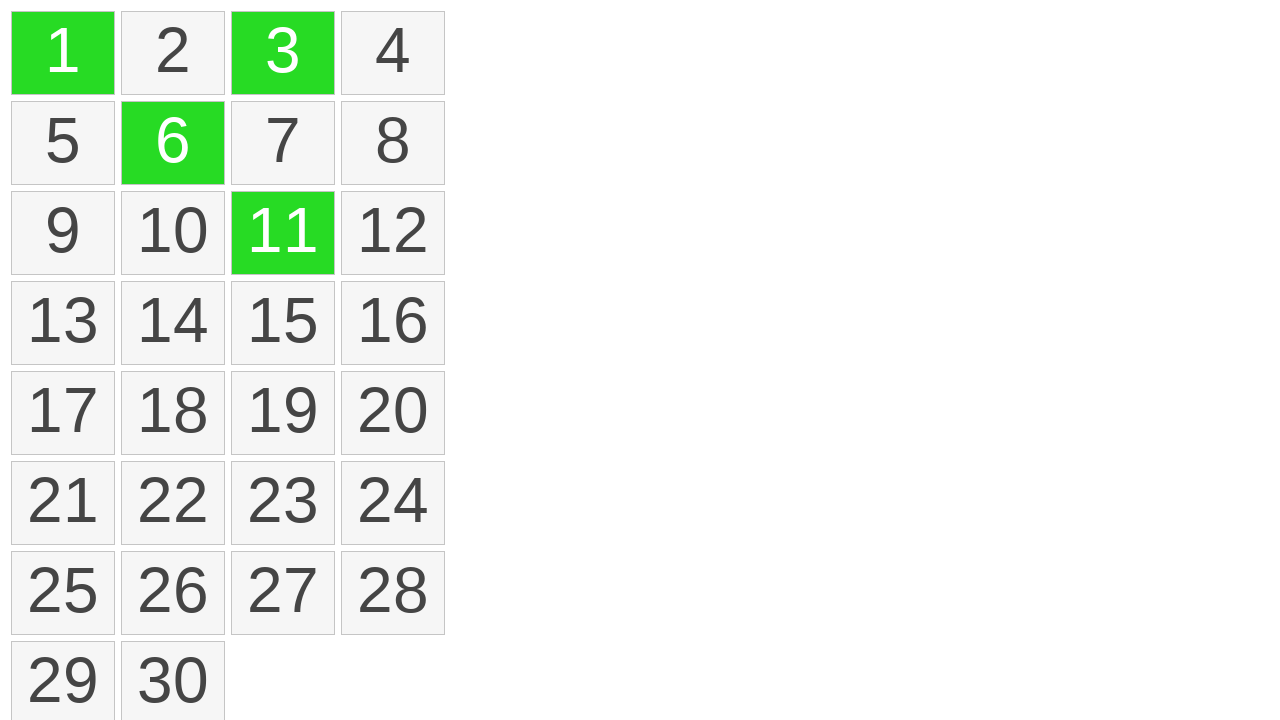

Waited 1000ms for selection to stabilize
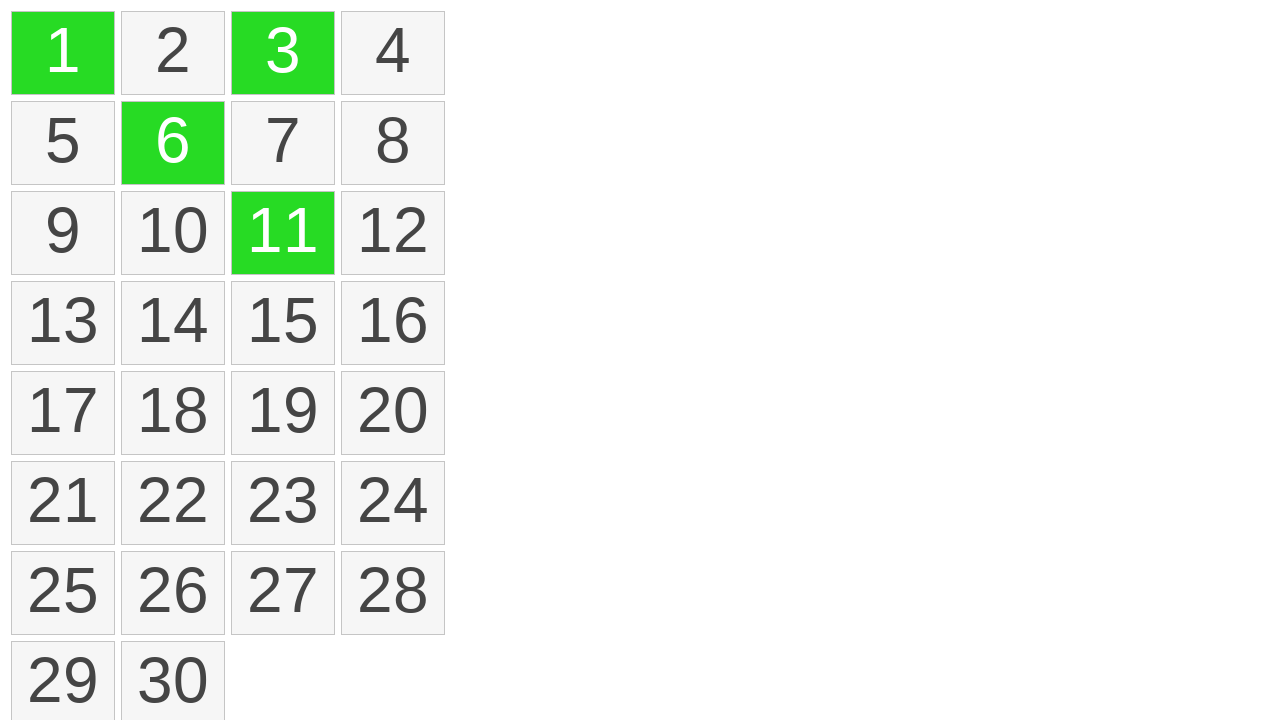

Located all selected items
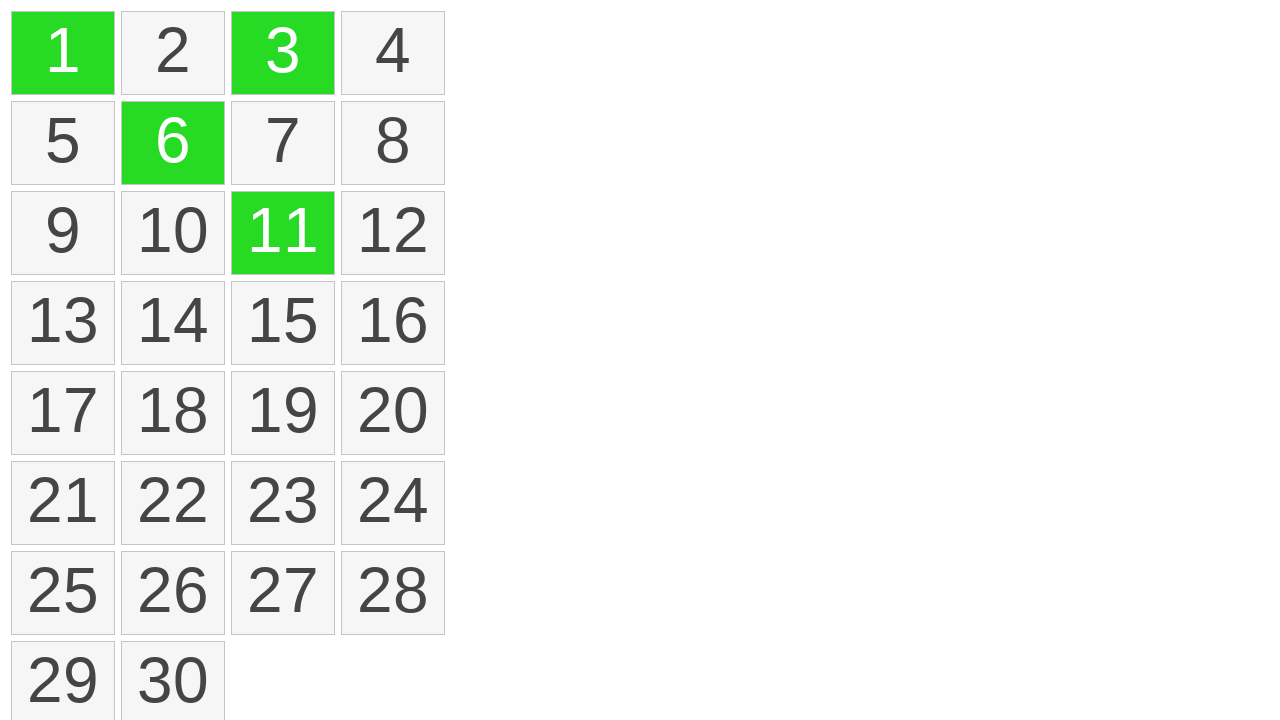

Verified that exactly 4 items are selected
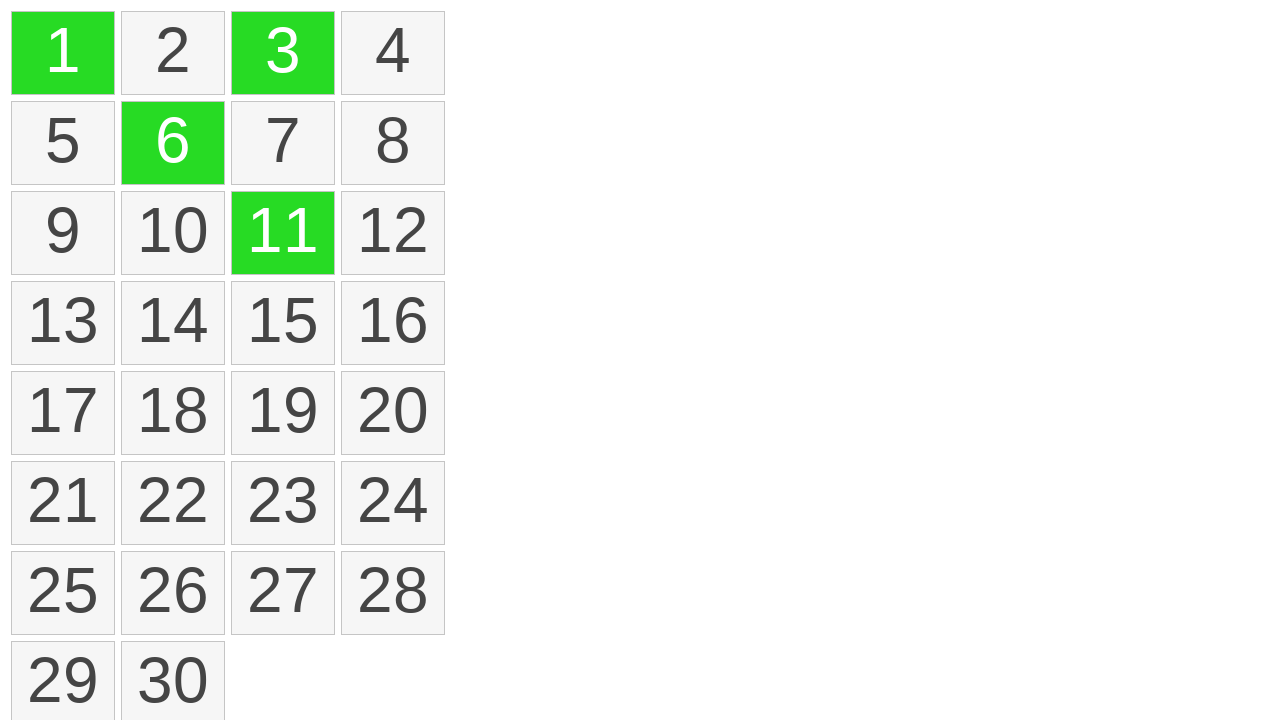

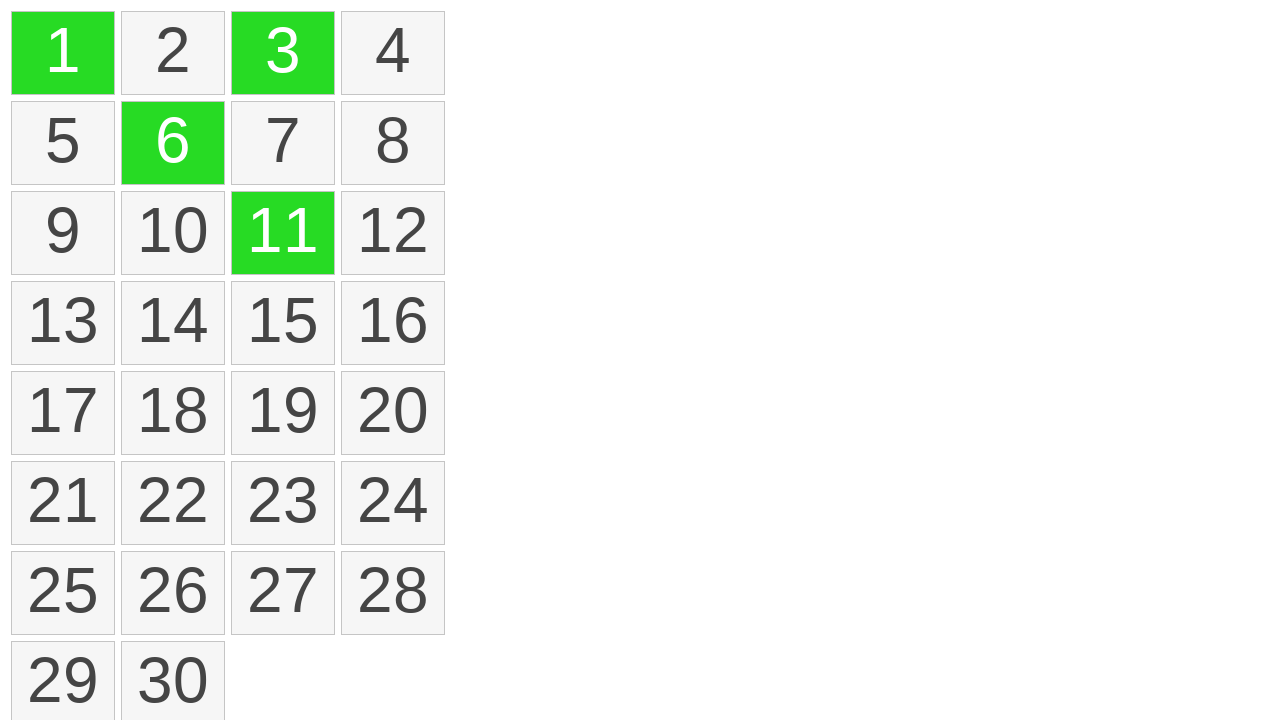